Tests handling of text input fields by filling name, email, phone, and textarea fields with different approaches

Starting URL: https://testautomationpractice.blogspot.com/

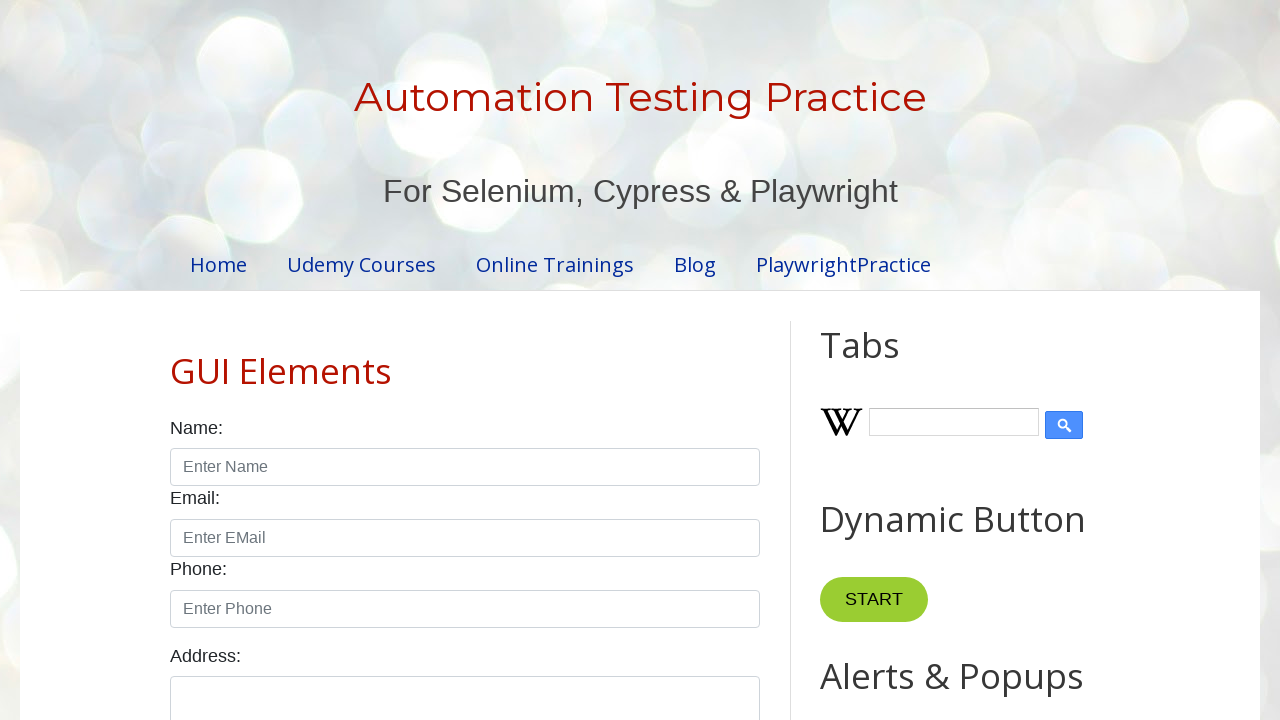

Filled name field with 'Marcus' on [id="name"]
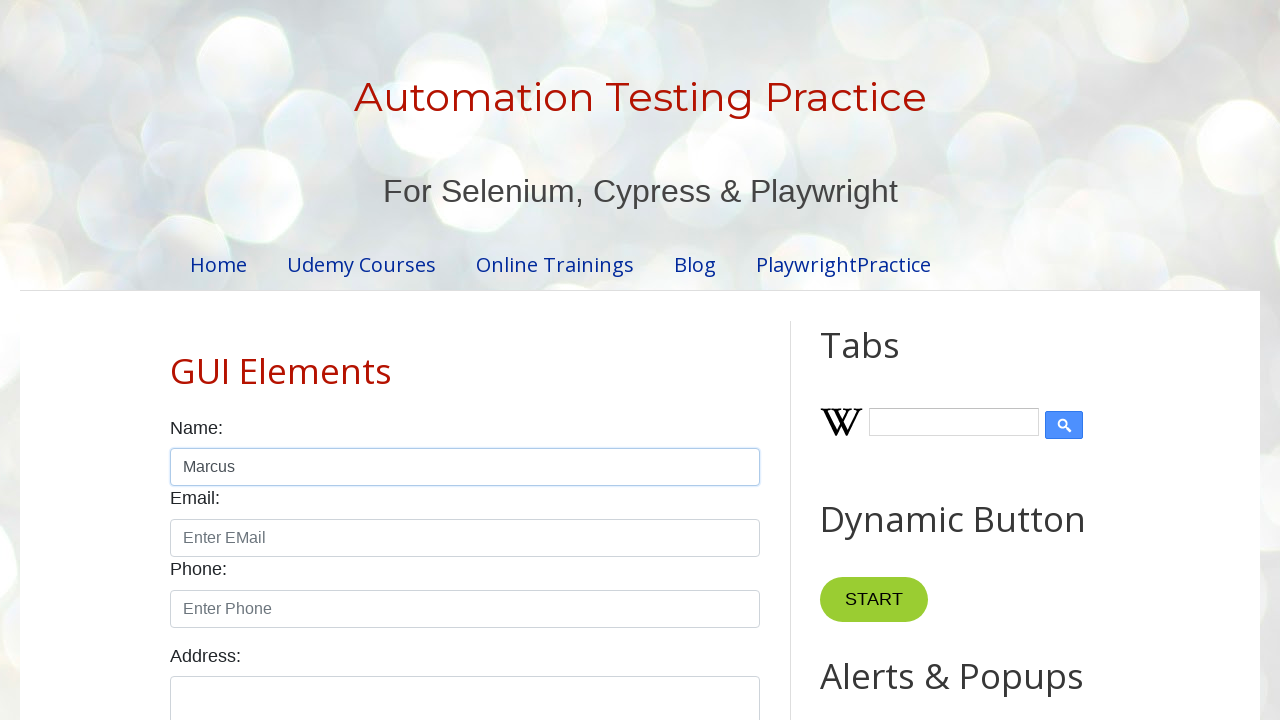

Filled email field with 'marcus@test.org' on [id="email"]
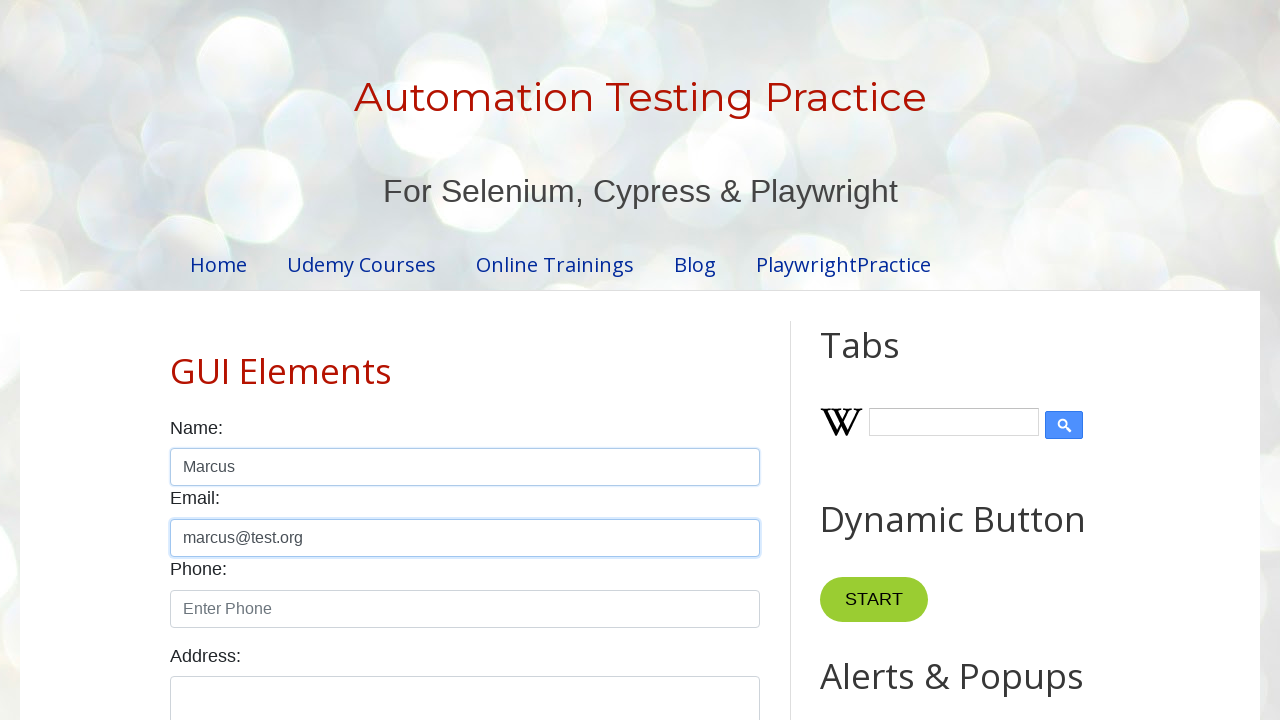

Typed phone number '9876543210' on [id="phone"]
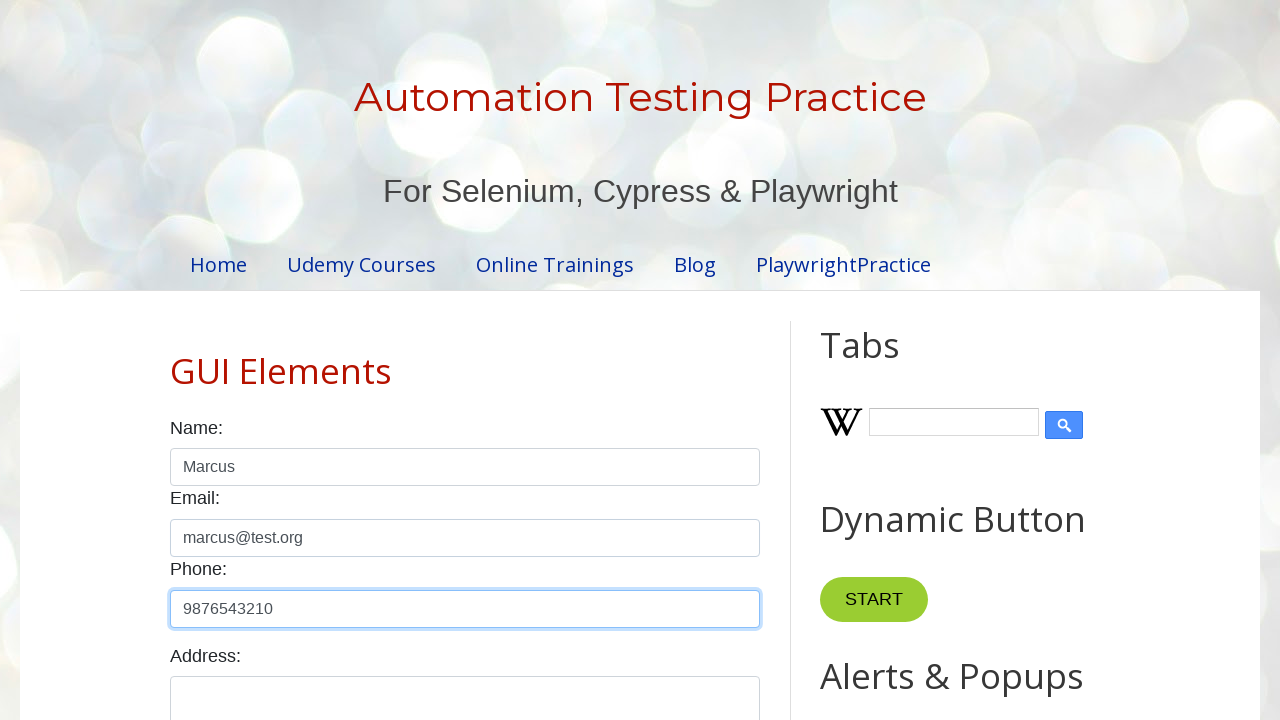

Typed textarea content 'Marcus Johnson, Seattle (WA)' on [id="textarea"]
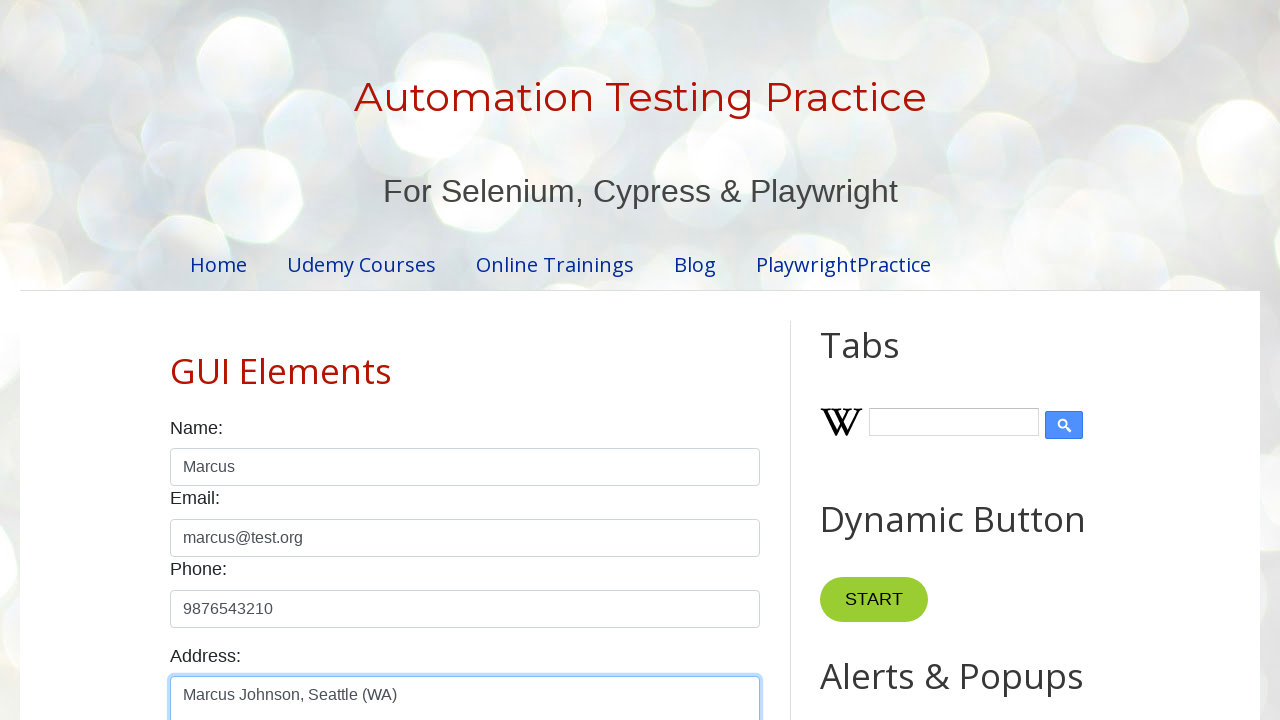

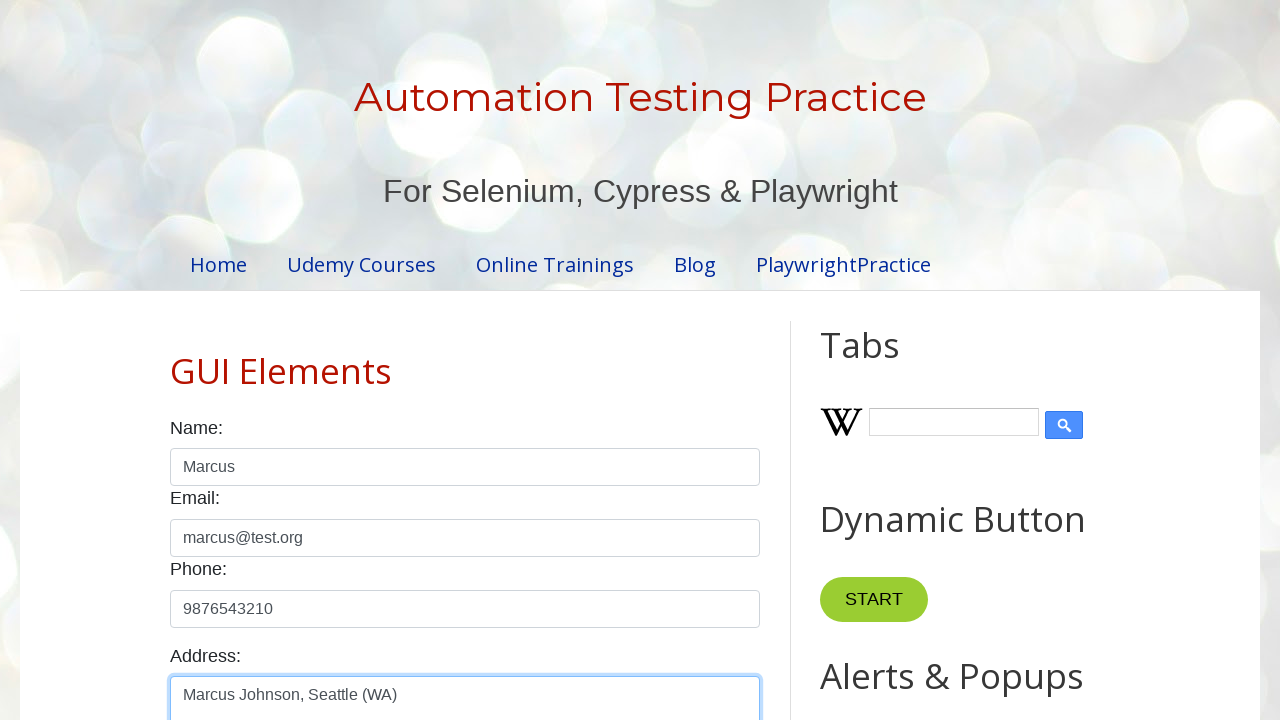